Tests prompt alert dialog by clicking the prompt button, entering text into the prompt, and accepting it

Starting URL: https://demoqa.com/alerts

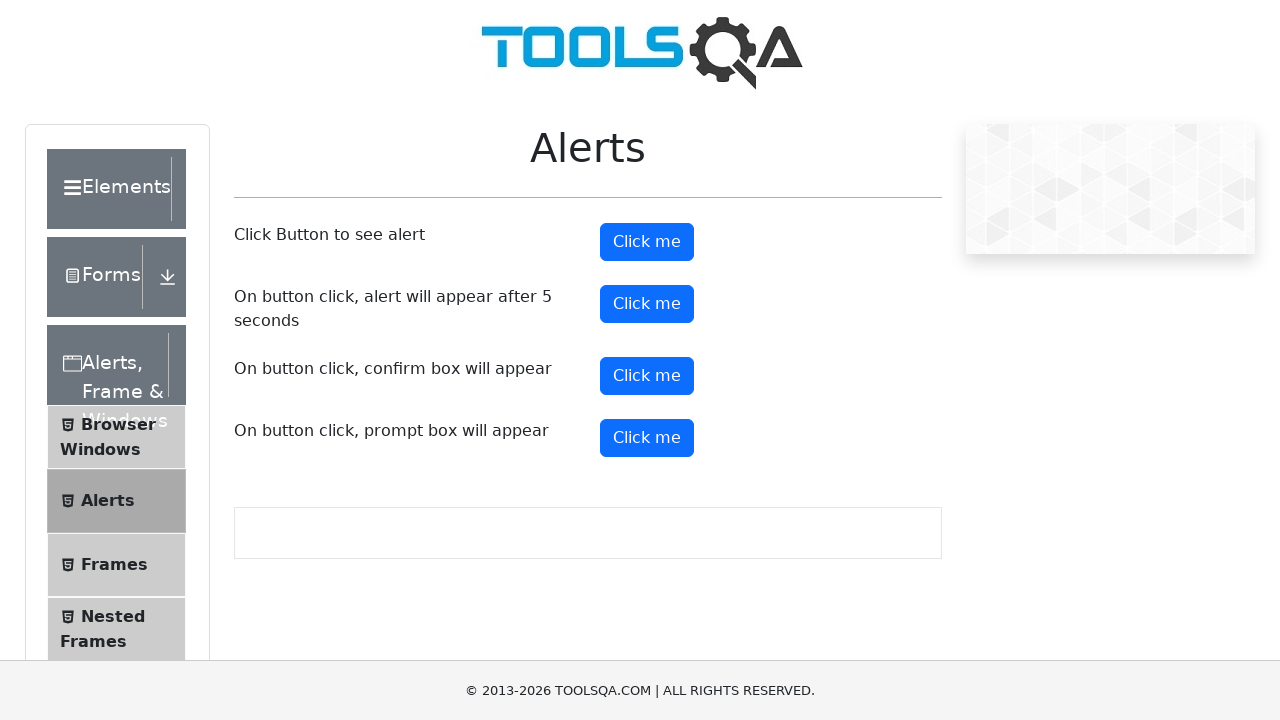

Set up dialog handler to accept prompt with 'TestUser' text
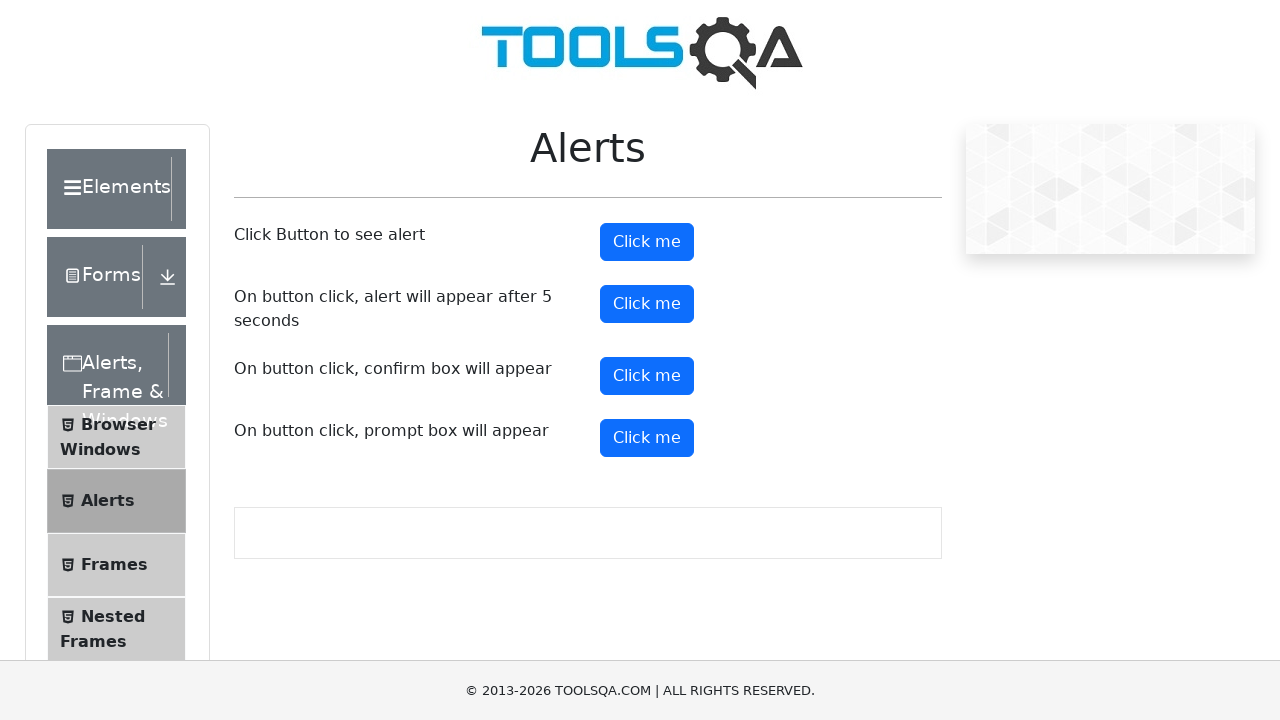

Clicked the prompt button to trigger alert dialog at (647, 438) on #promtButton
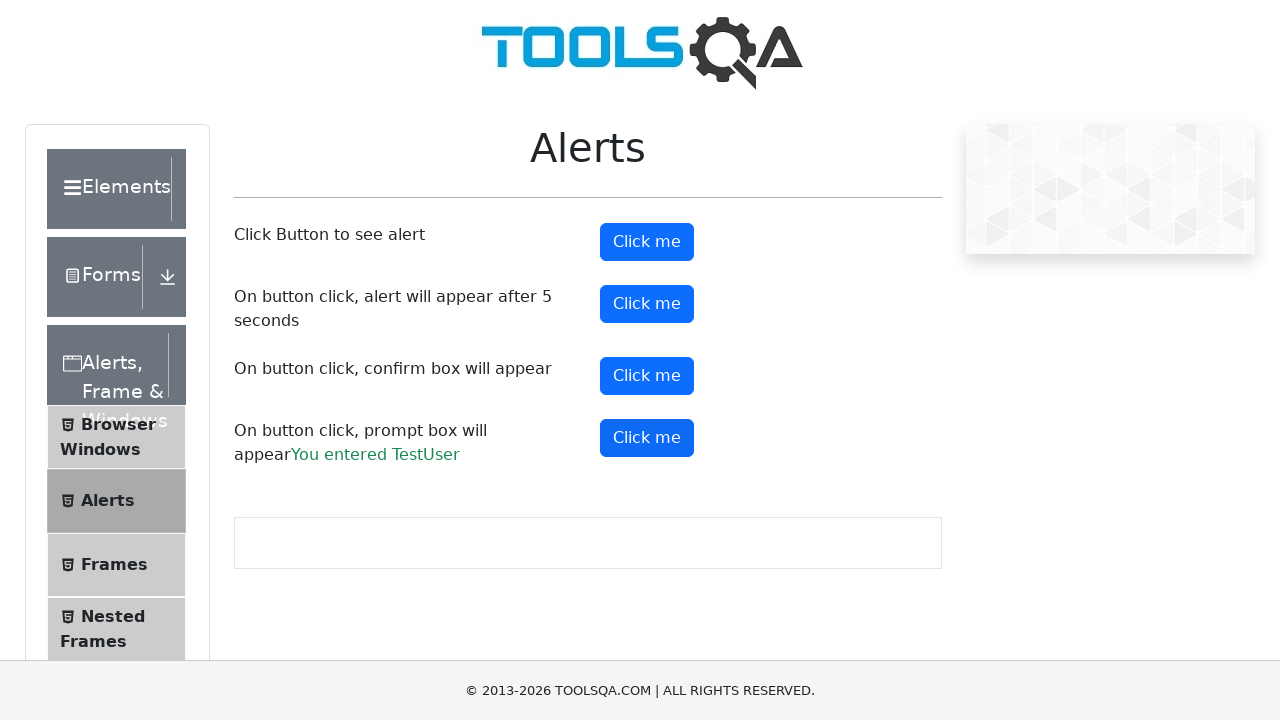

Prompt dialog was accepted and result text appeared
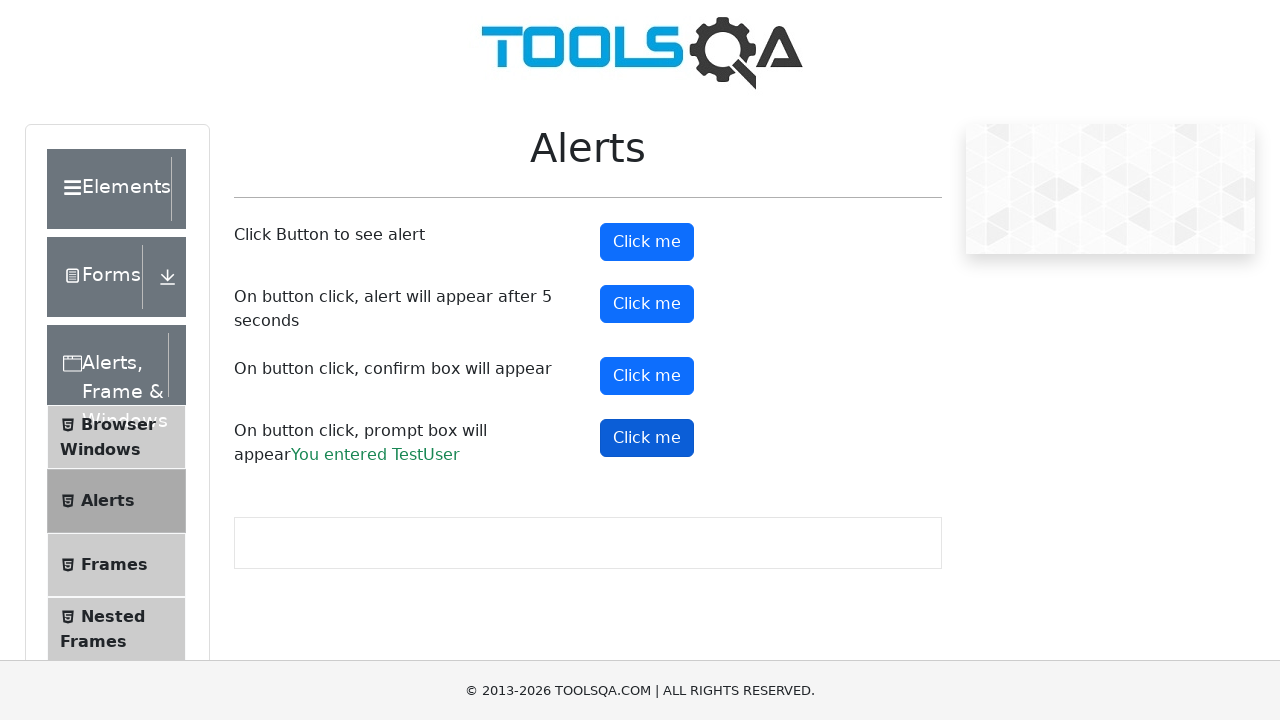

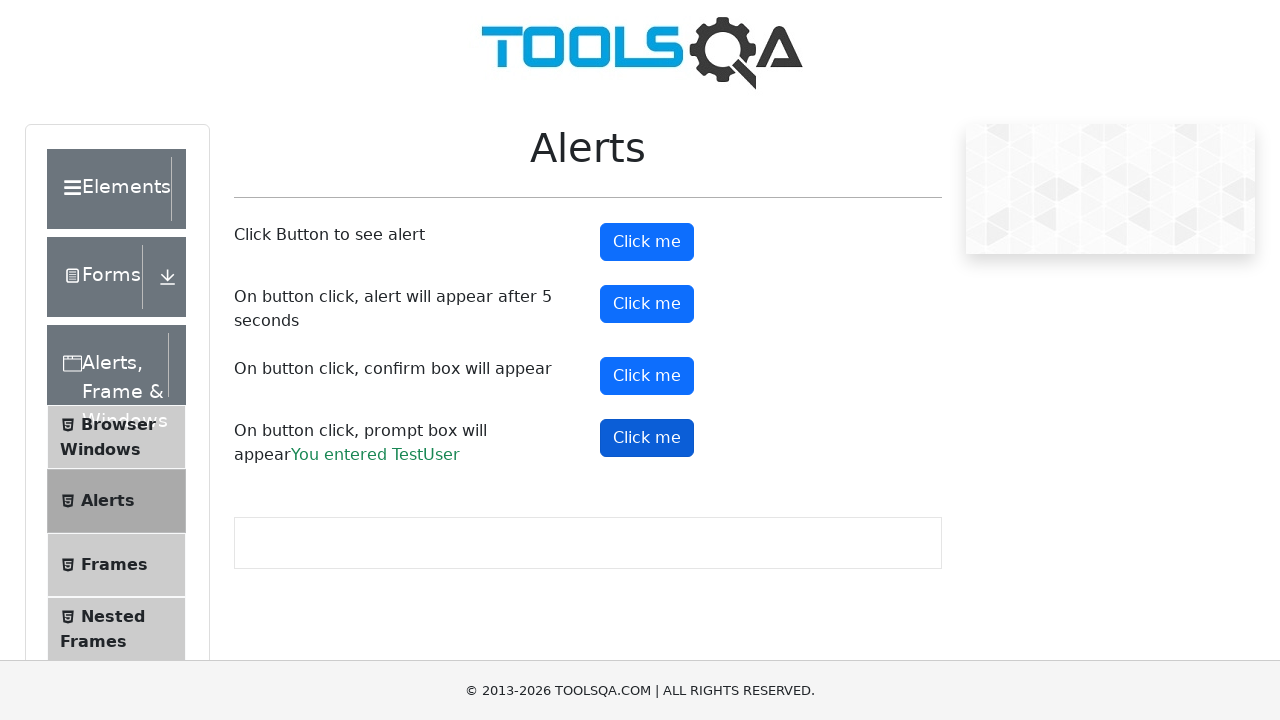